Tests click and hold functionality on a horizontal slider by clicking the slider element, holding it, moving it by an offset, and releasing.

Starting URL: https://the-internet.herokuapp.com/horizontal_slider

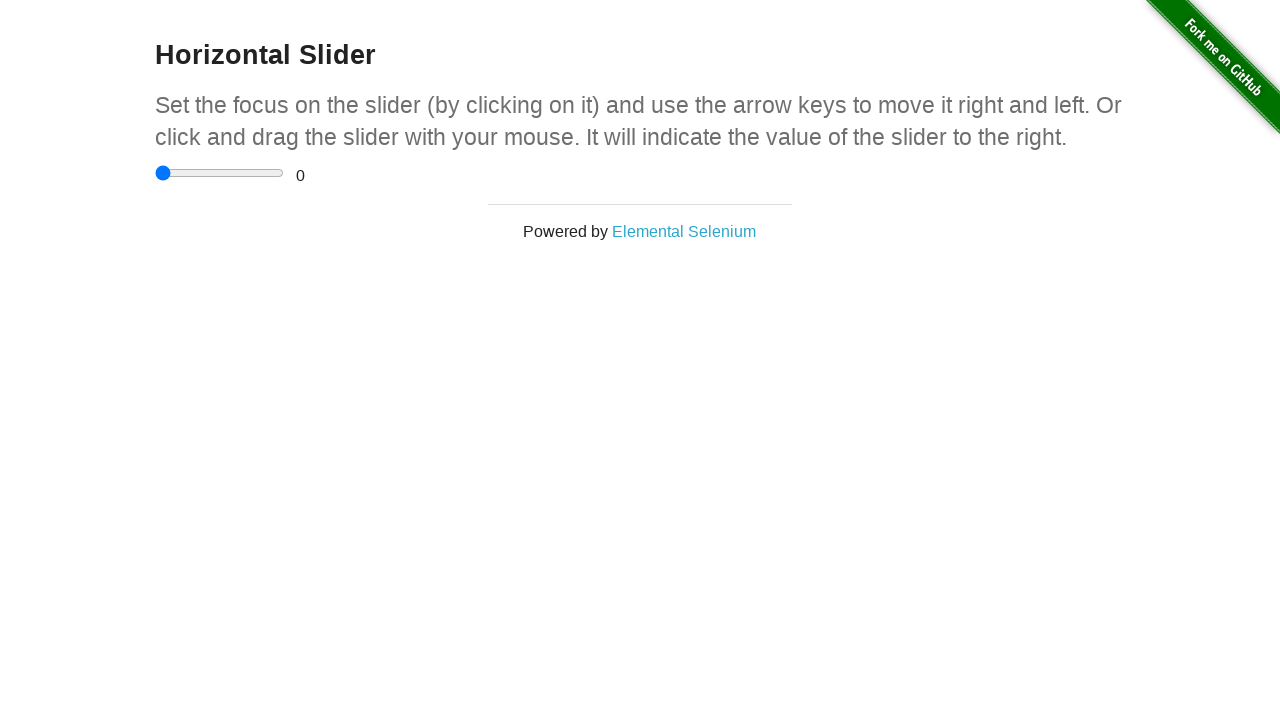

Located horizontal slider element
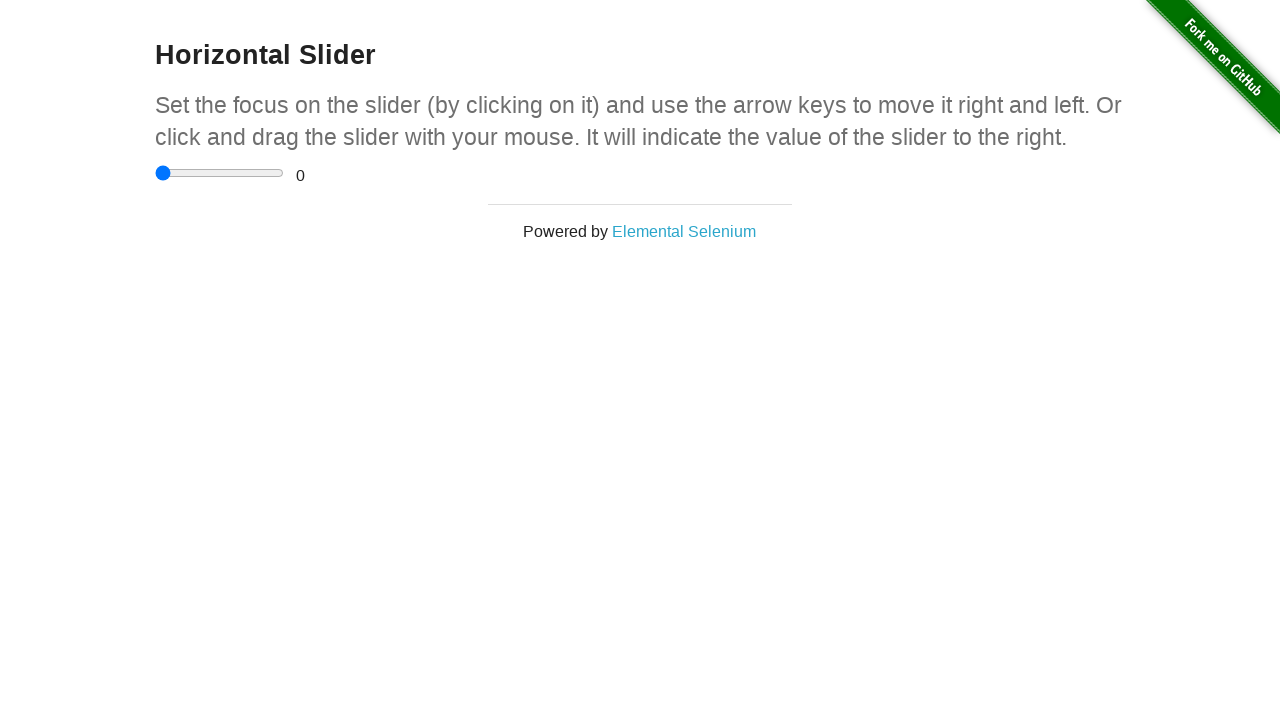

Retrieved bounding box of slider element
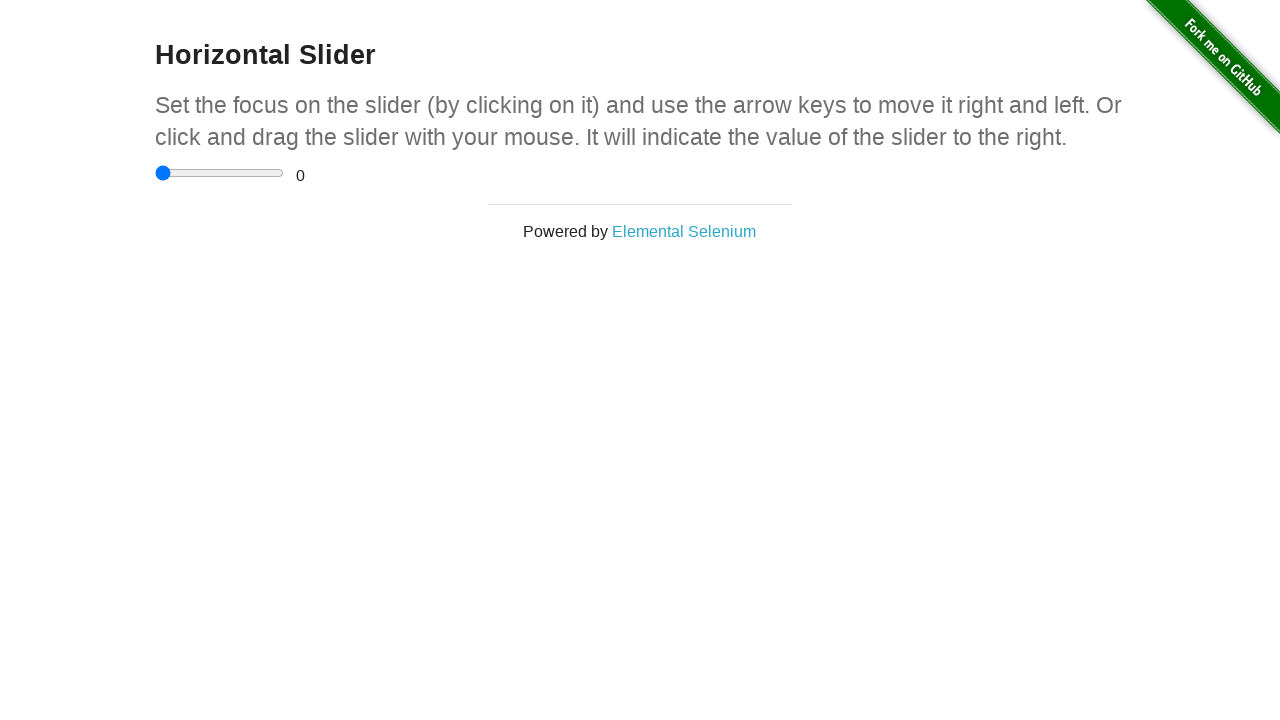

Calculated slider center coordinates
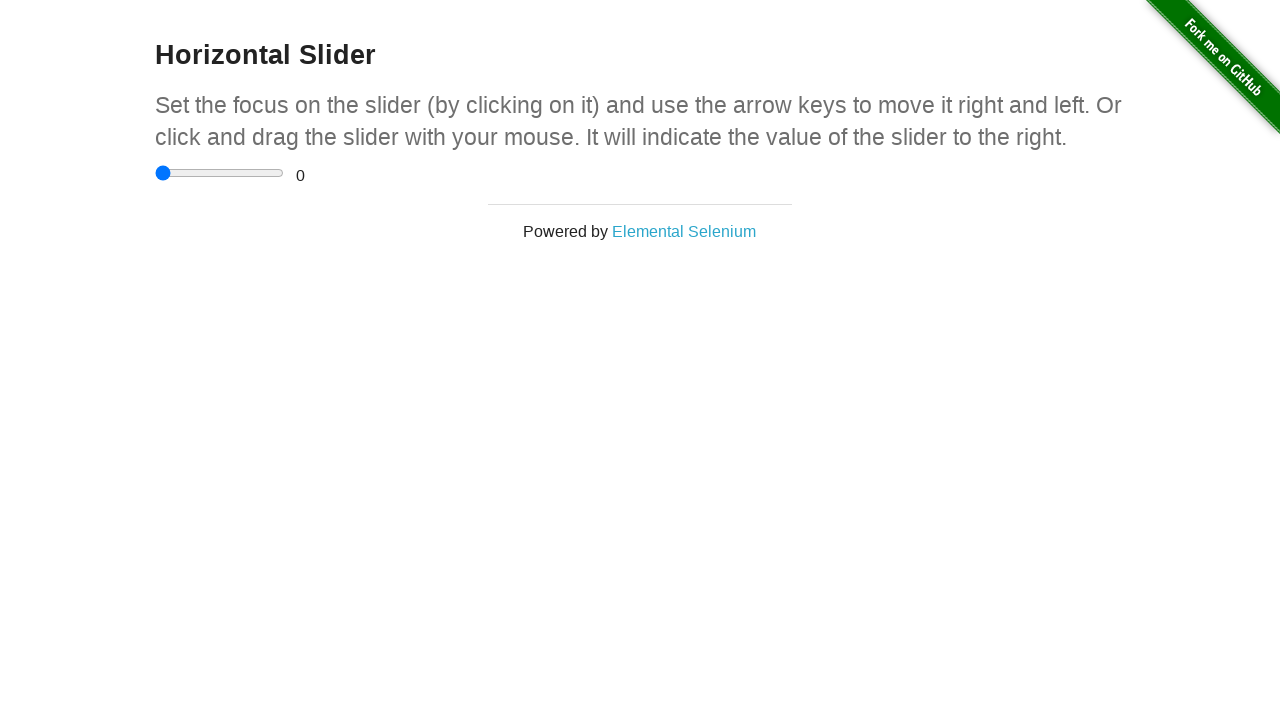

Moved mouse to slider center position at (220, 173)
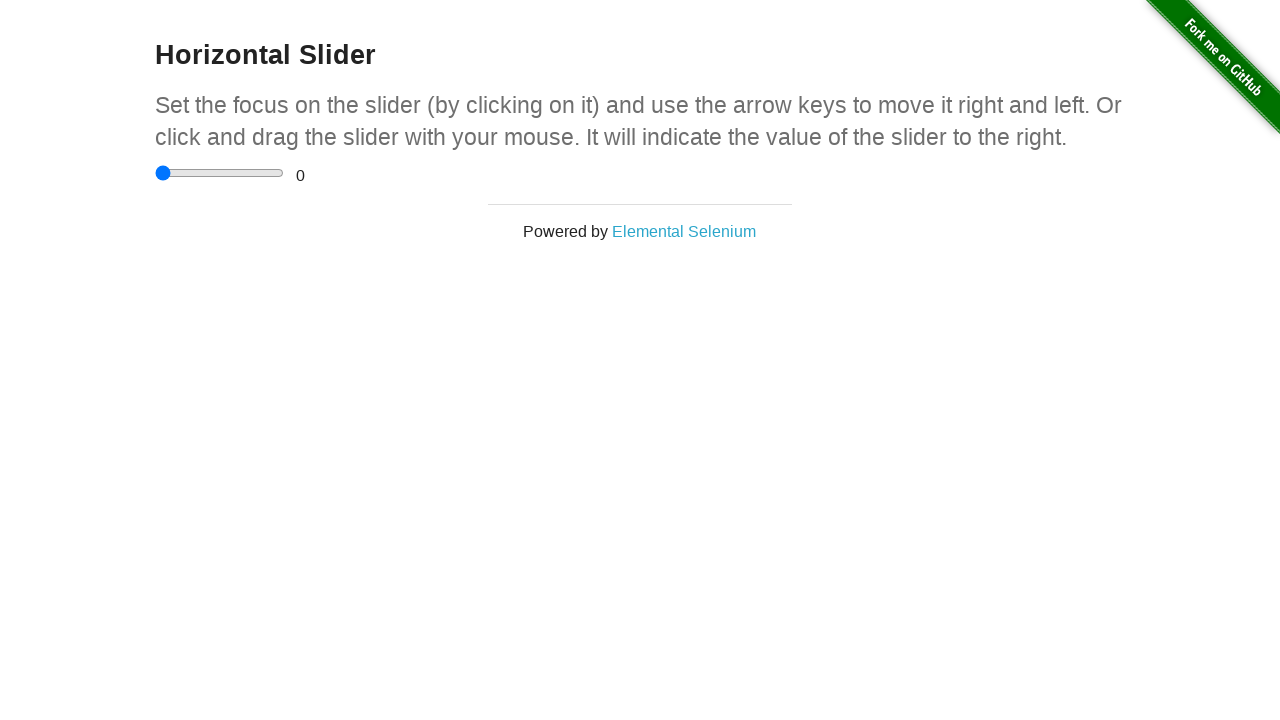

Pressed mouse button down on slider at (220, 173)
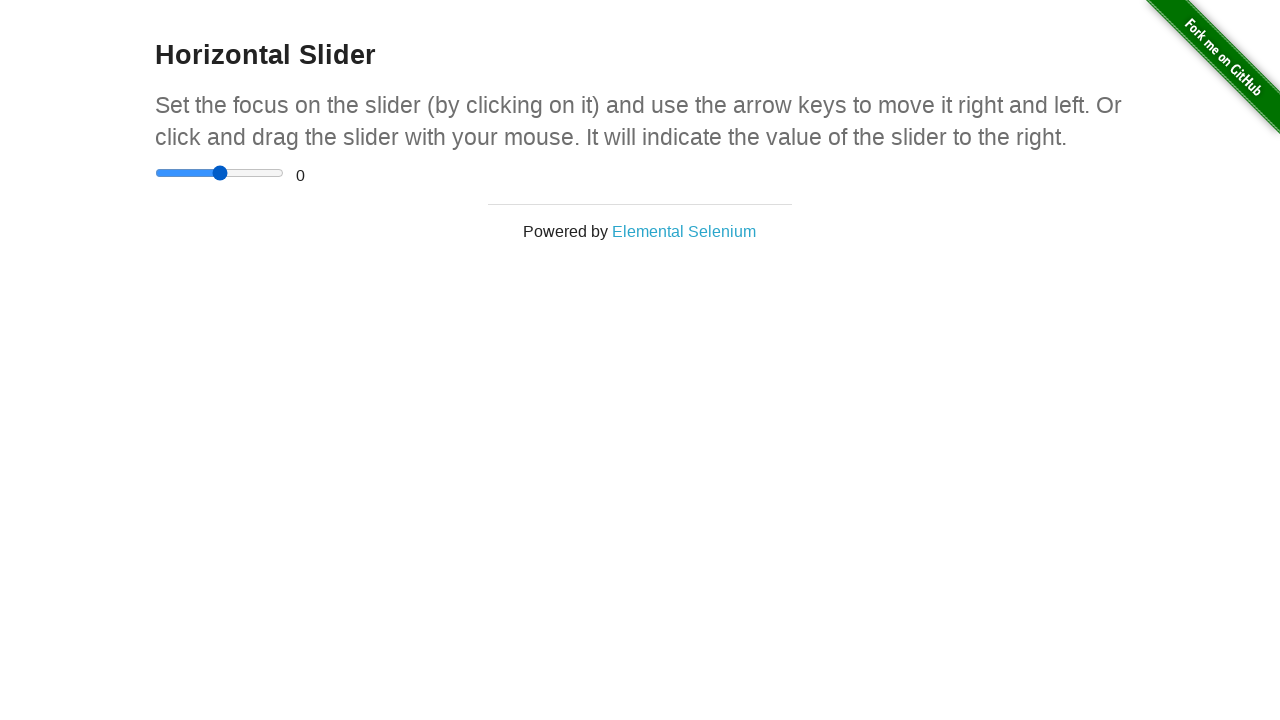

Dragged slider 10px to the right while holding mouse button at (230, 173)
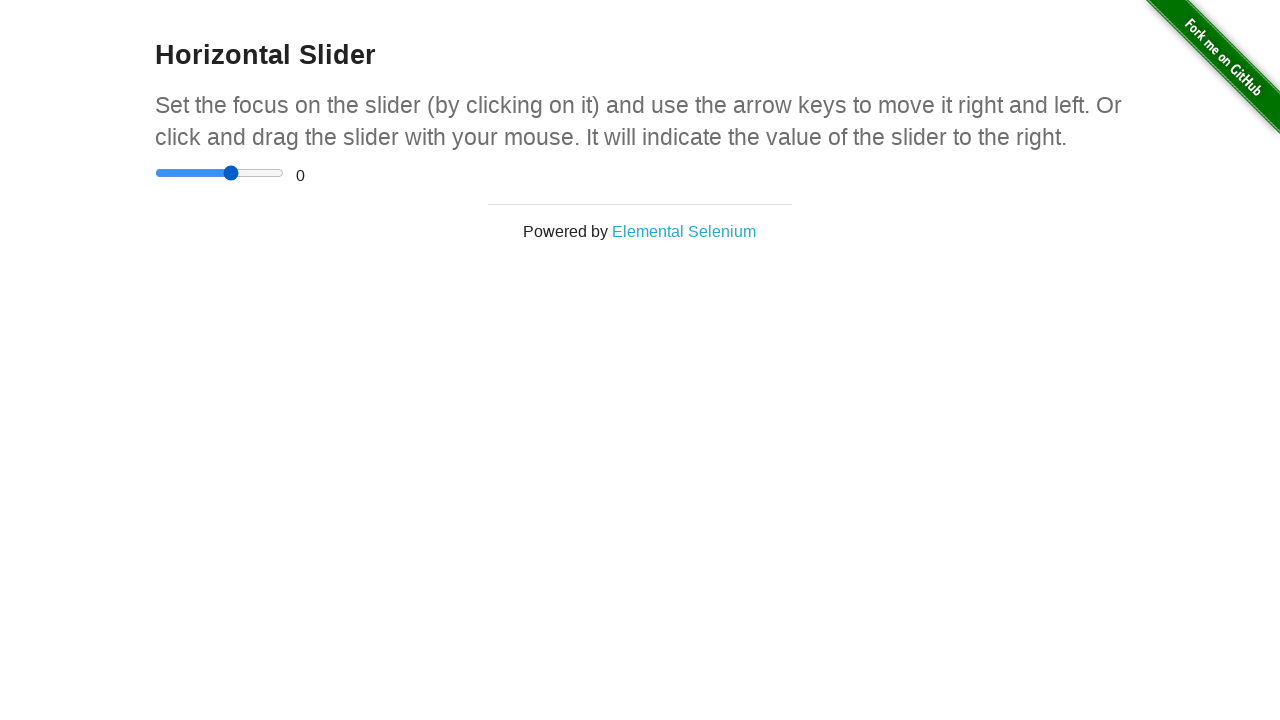

Released mouse button to complete slider drag at (230, 173)
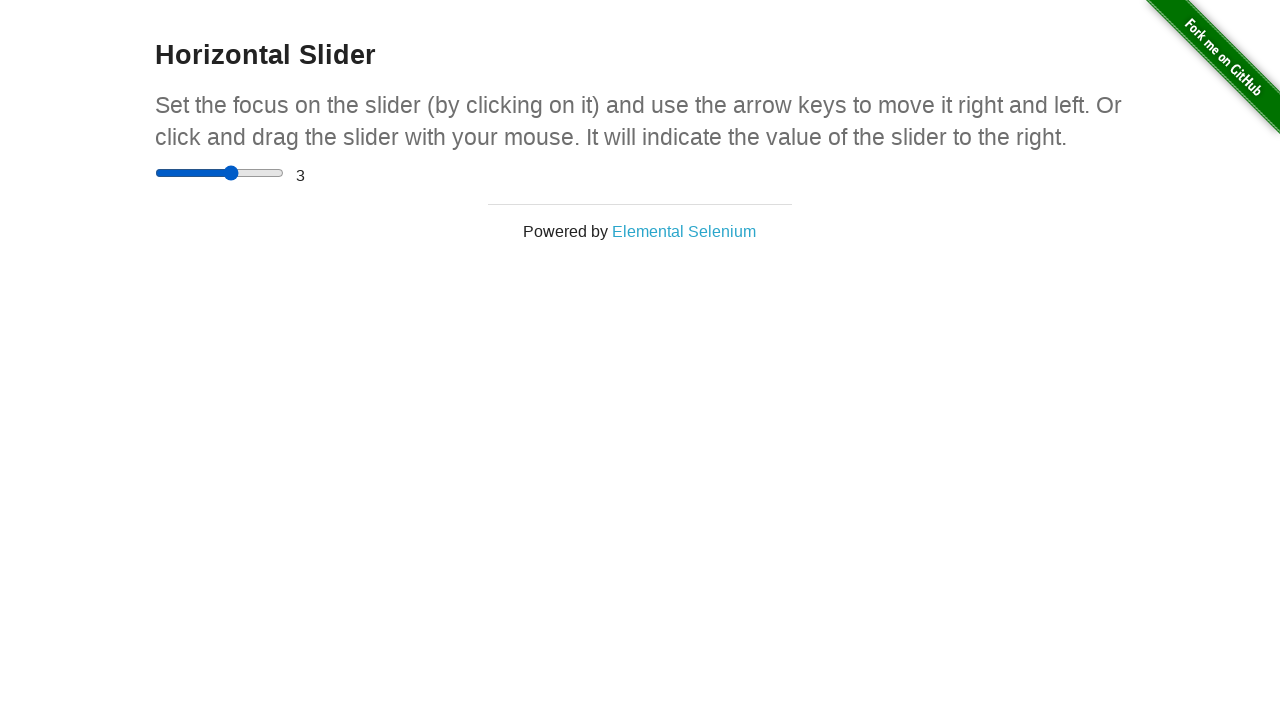

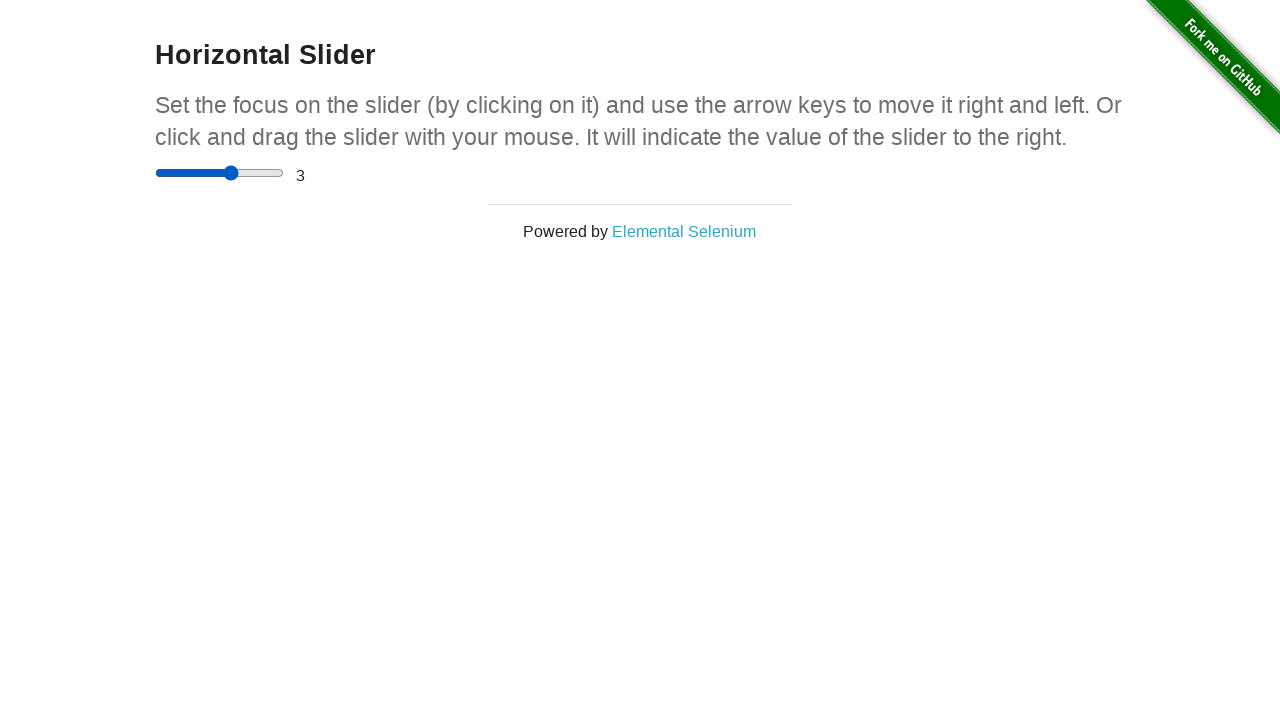